Tests iframe interaction by clicking a navbar toggler icon inside an iframe

Starting URL: https://www.qa-practice.com/elements/iframe/iframe_page

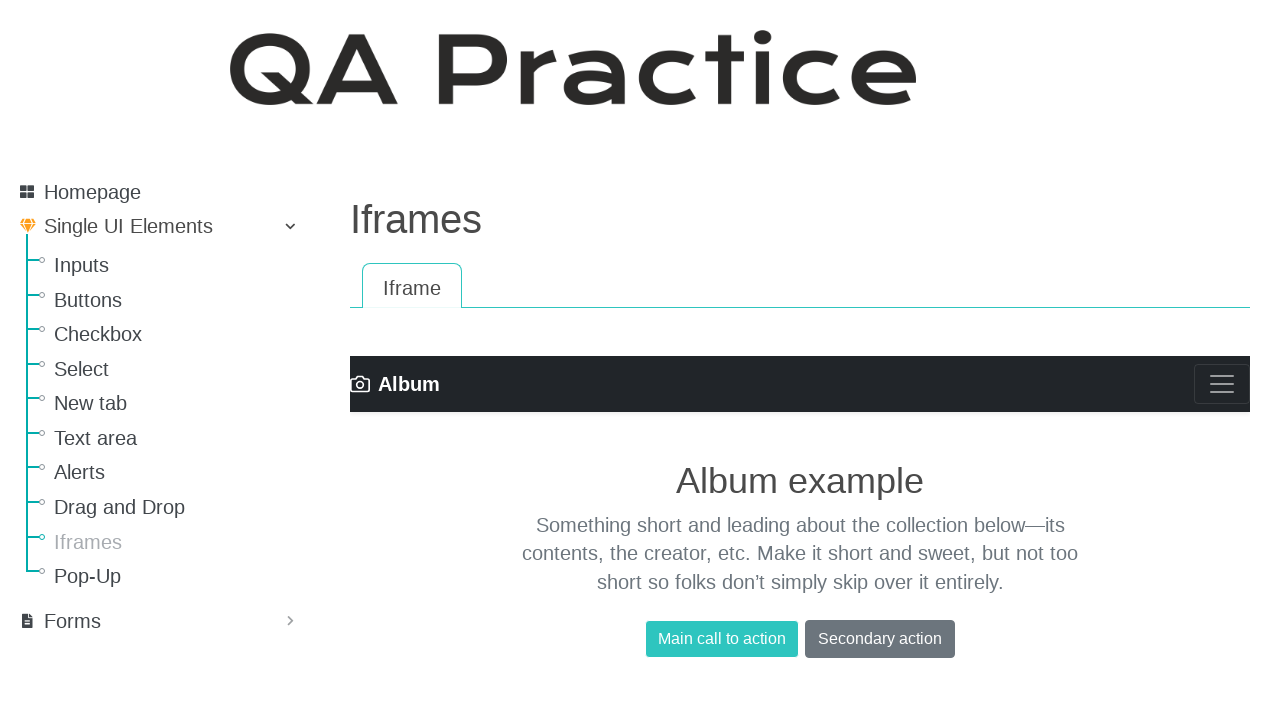

Located navbar toggler icon inside iframe
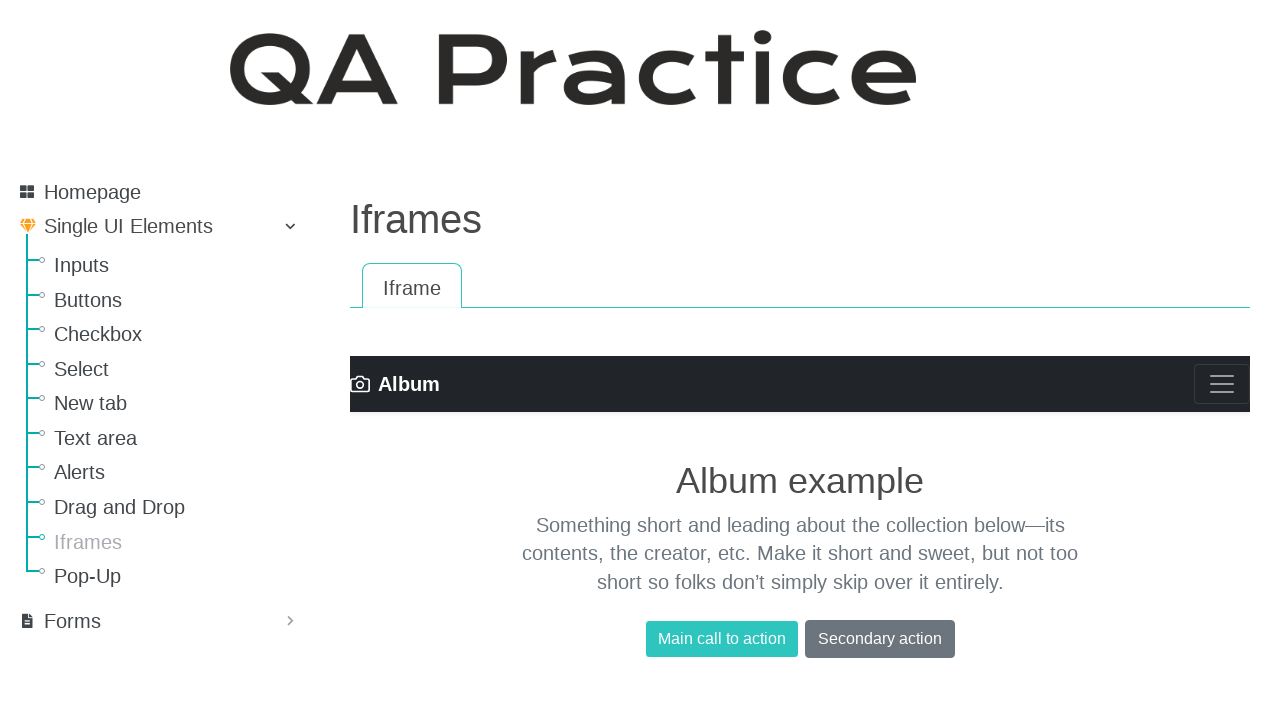

Clicked navbar toggler icon inside iframe at (1222, 384) on css=.navbar-toggler-icon
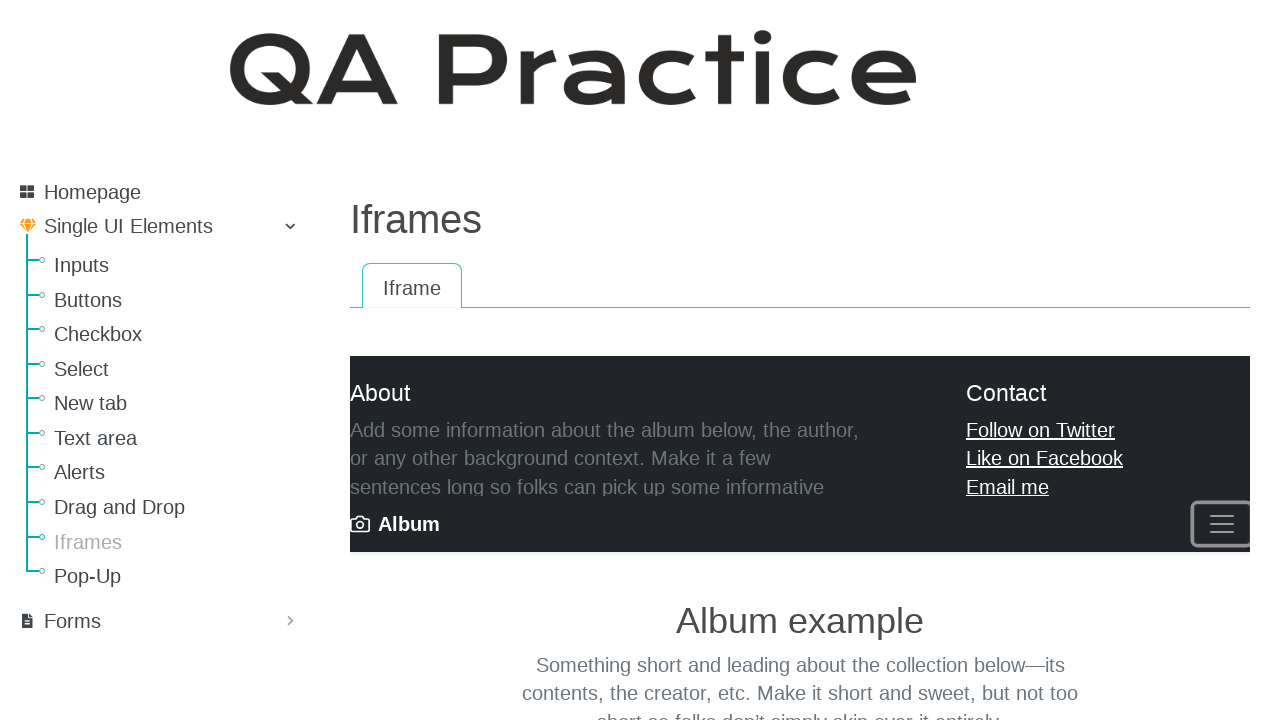

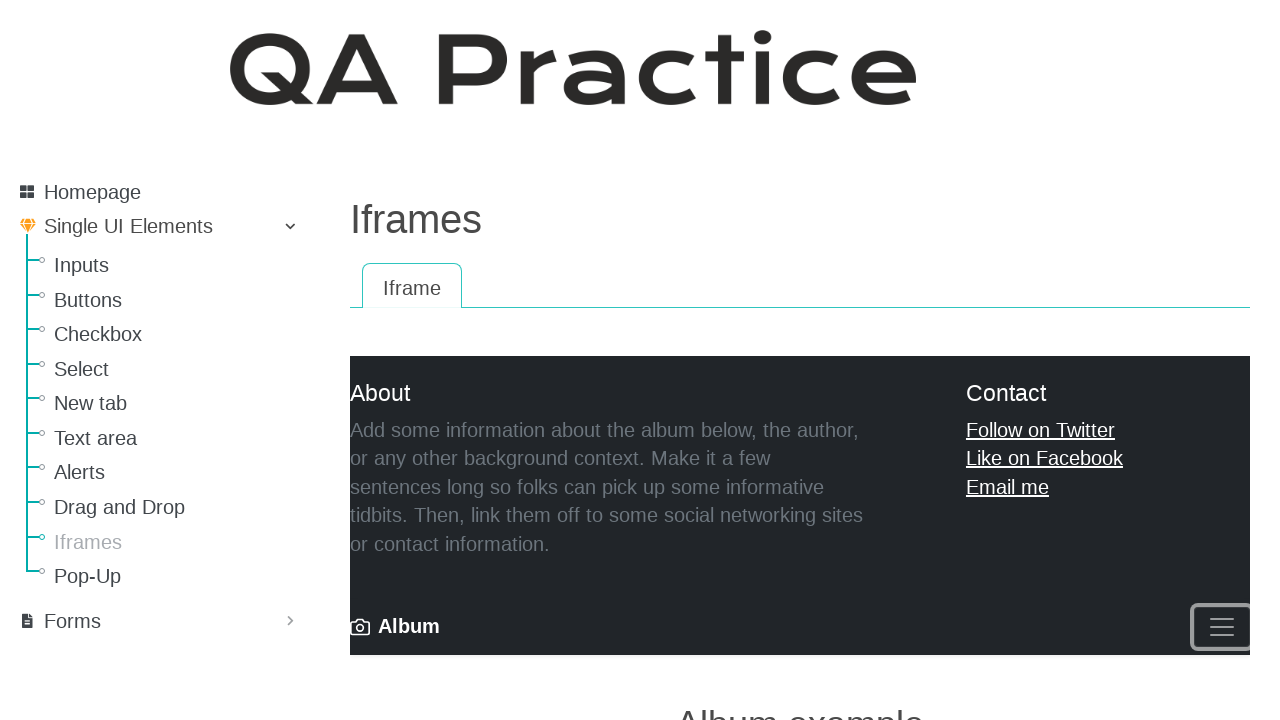